Tests scrolling functionality on a demo page by clicking on a "Scrolling" label and then scrolling to a submit button element

Starting URL: https://www.qafeast.com/demo

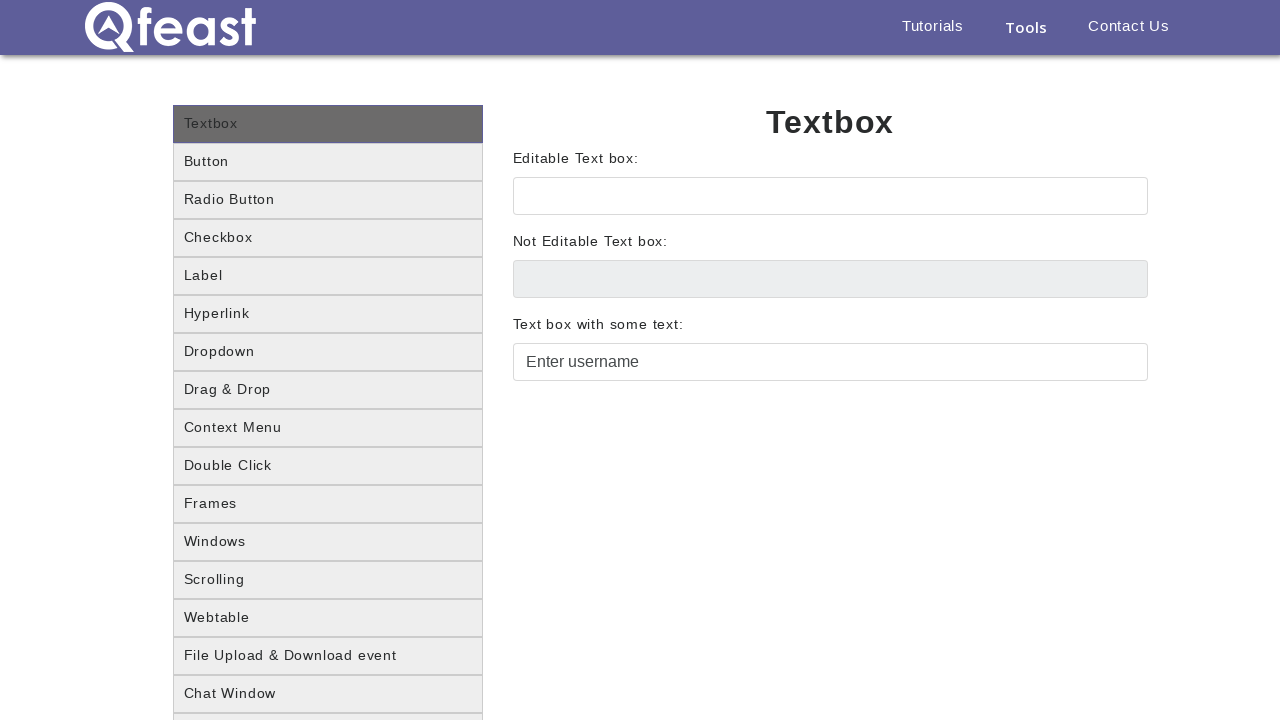

Clicked on the 'Scrolling' label at (214, 579) on xpath=//label[text()='Scrolling']
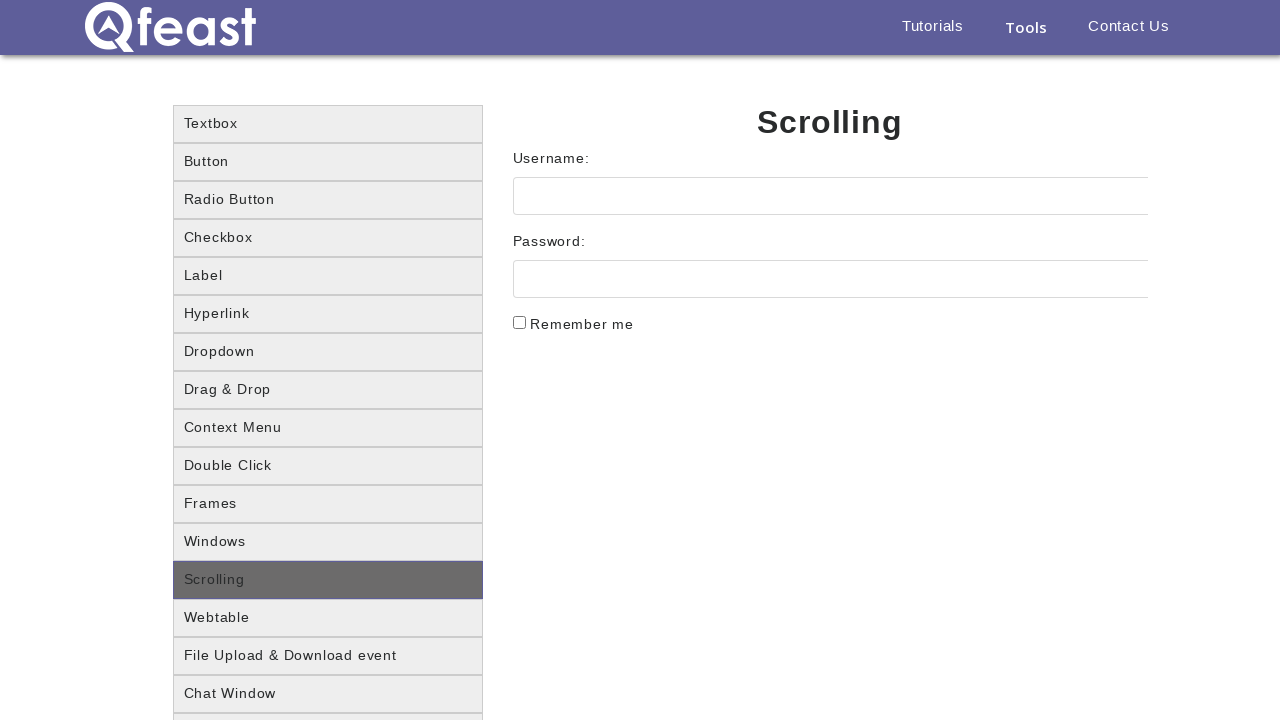

Scrolled to the submit button element
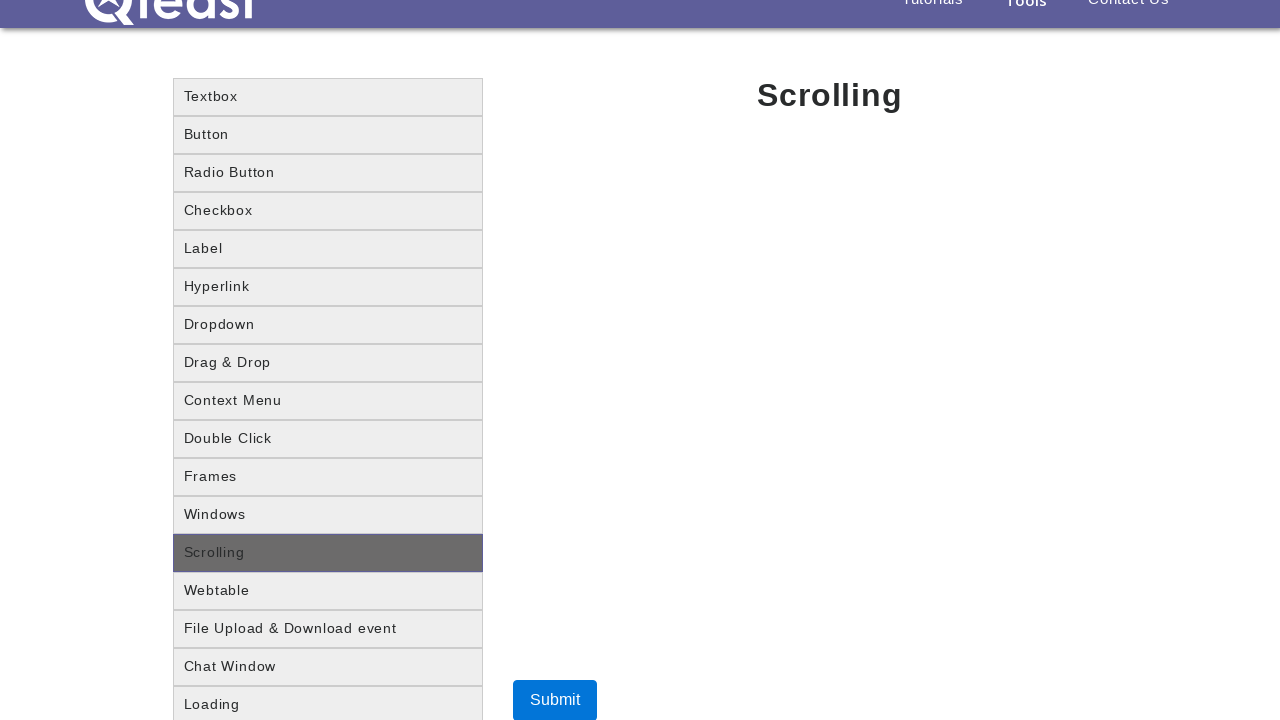

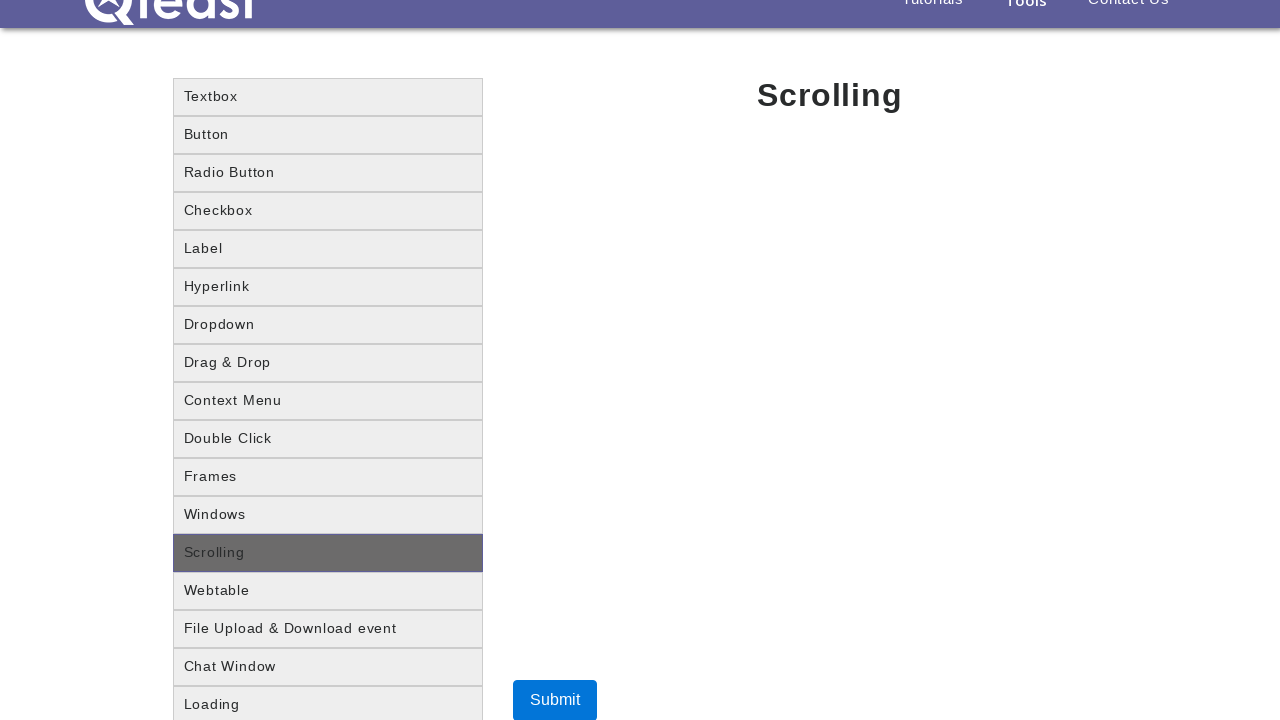